Opens the checkboxes page by clicking a link and verifies the page title

Starting URL: https://the-internet.herokuapp.com

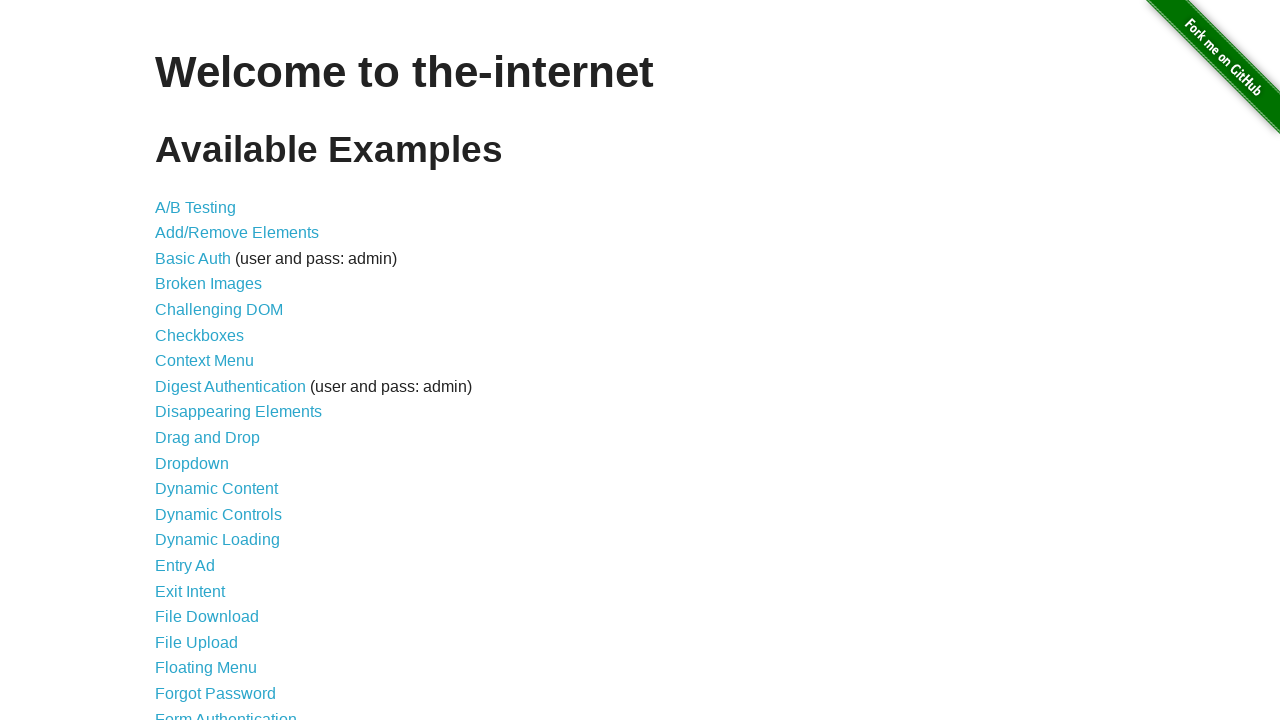

Clicked on the Checkboxes link at (200, 335) on a:text('Checkboxes')
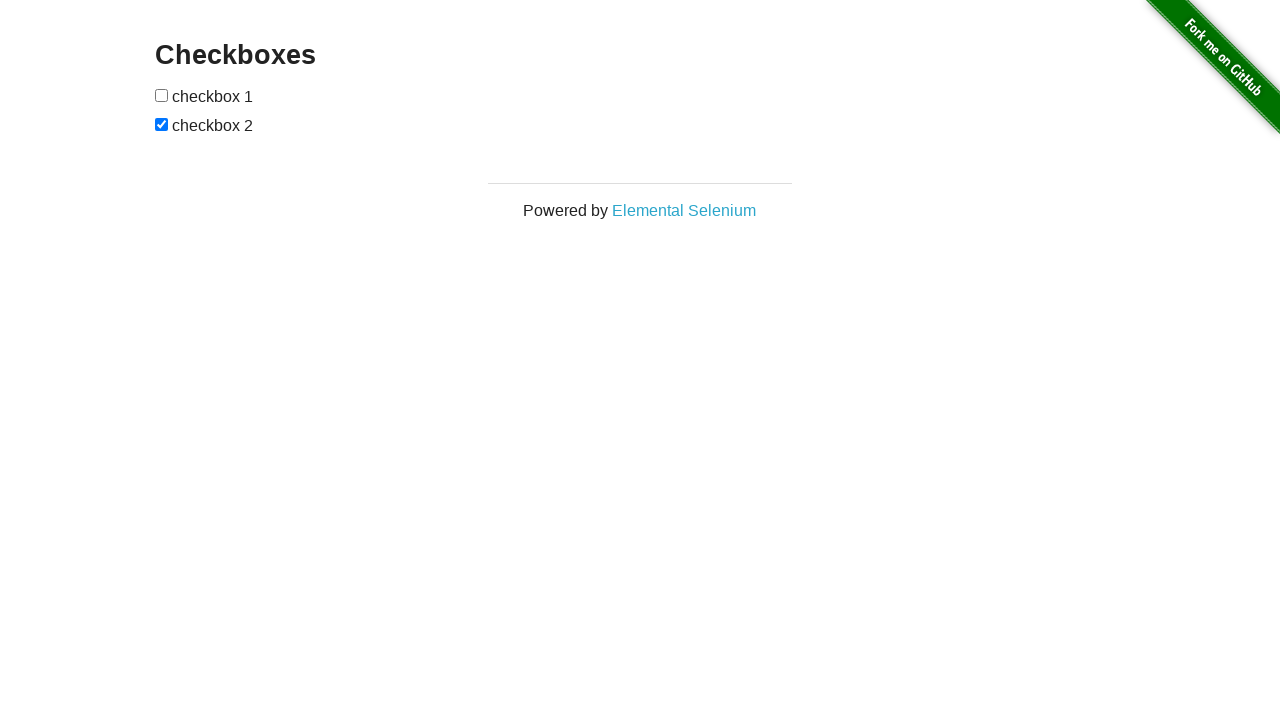

Verified the Checkboxes page heading is displayed
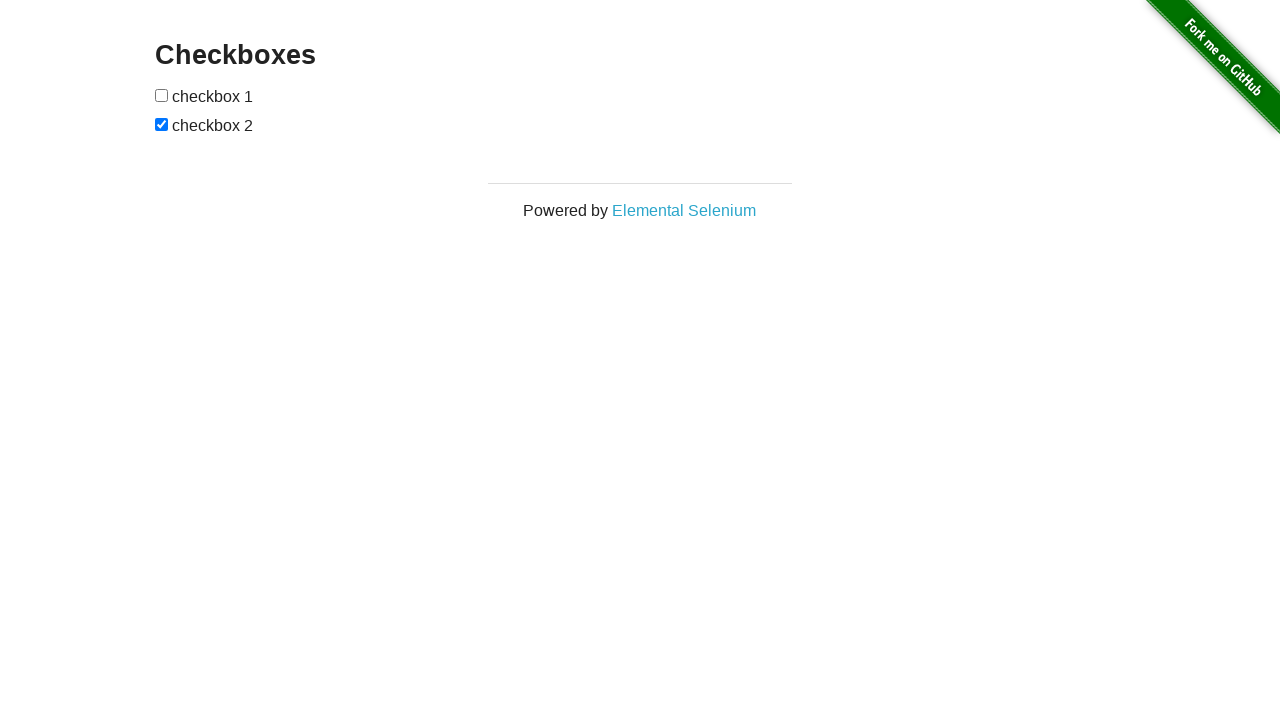

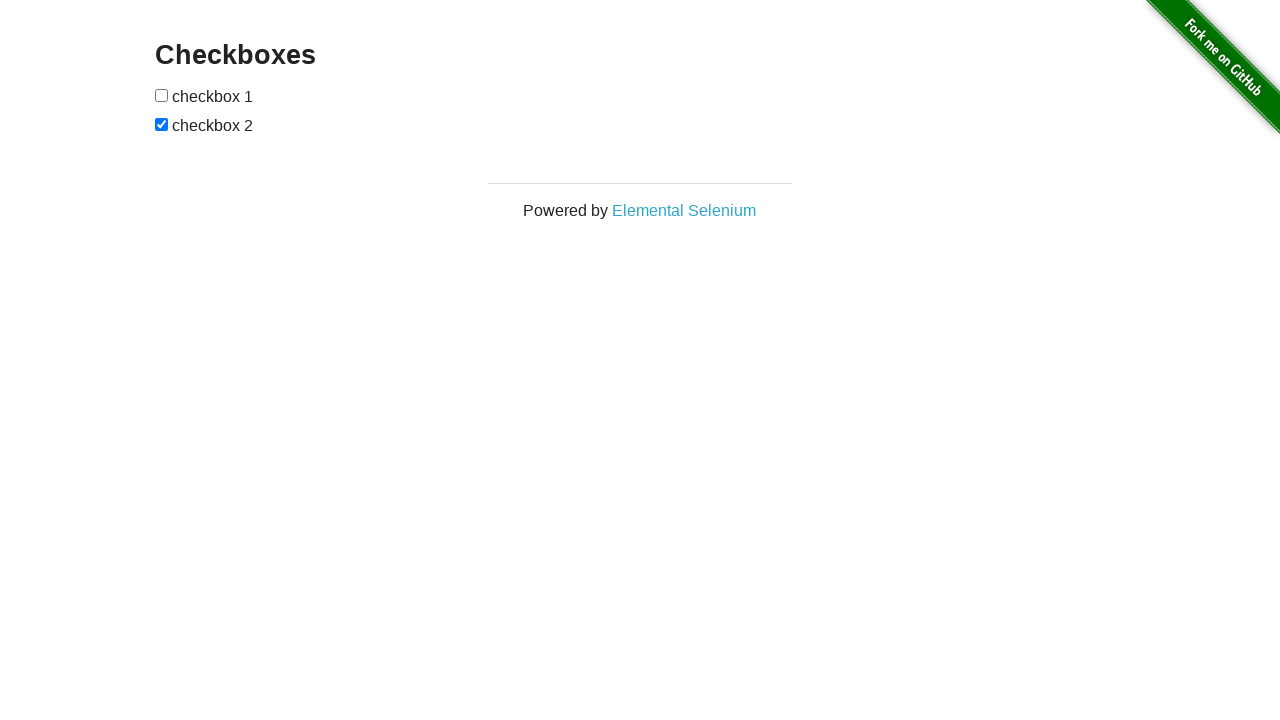